Tests A/B test opt-out by adding an opt-out cookie before navigating to the A/B test page, then verifying the page shows no A/B test is active.

Starting URL: http://the-internet.herokuapp.com

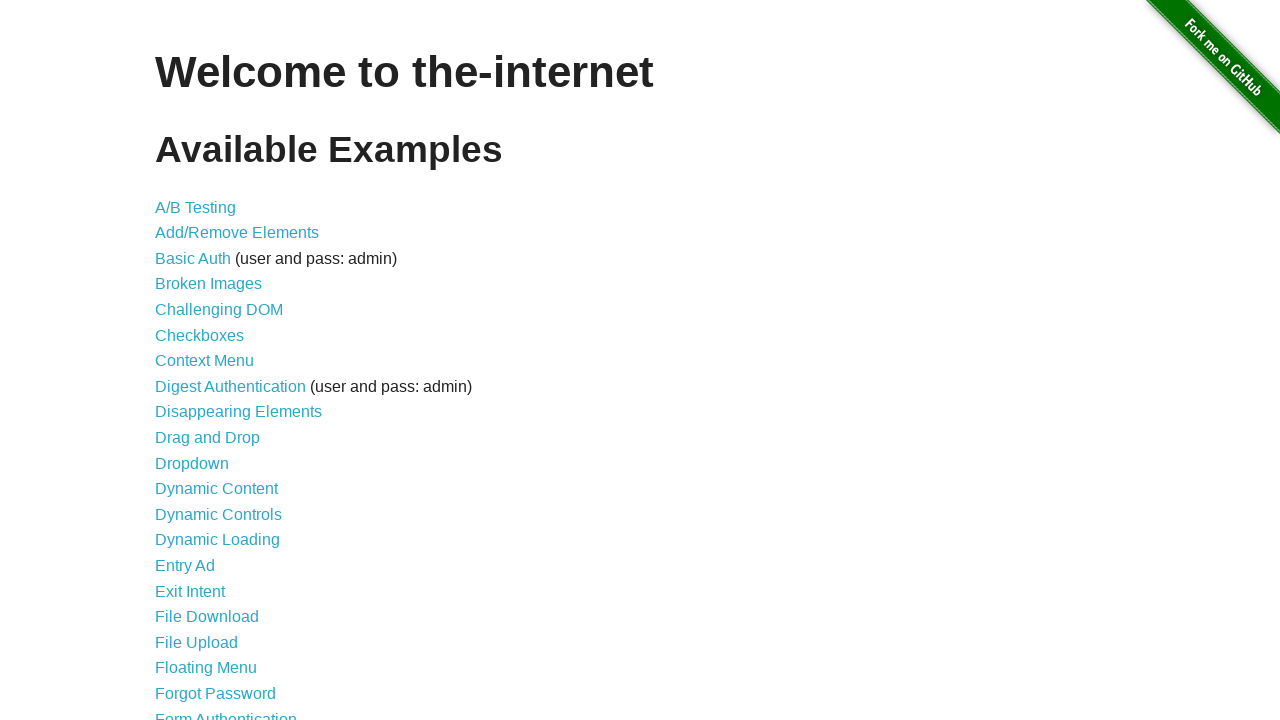

Added optimizelyOptOut cookie to opt out of A/B test
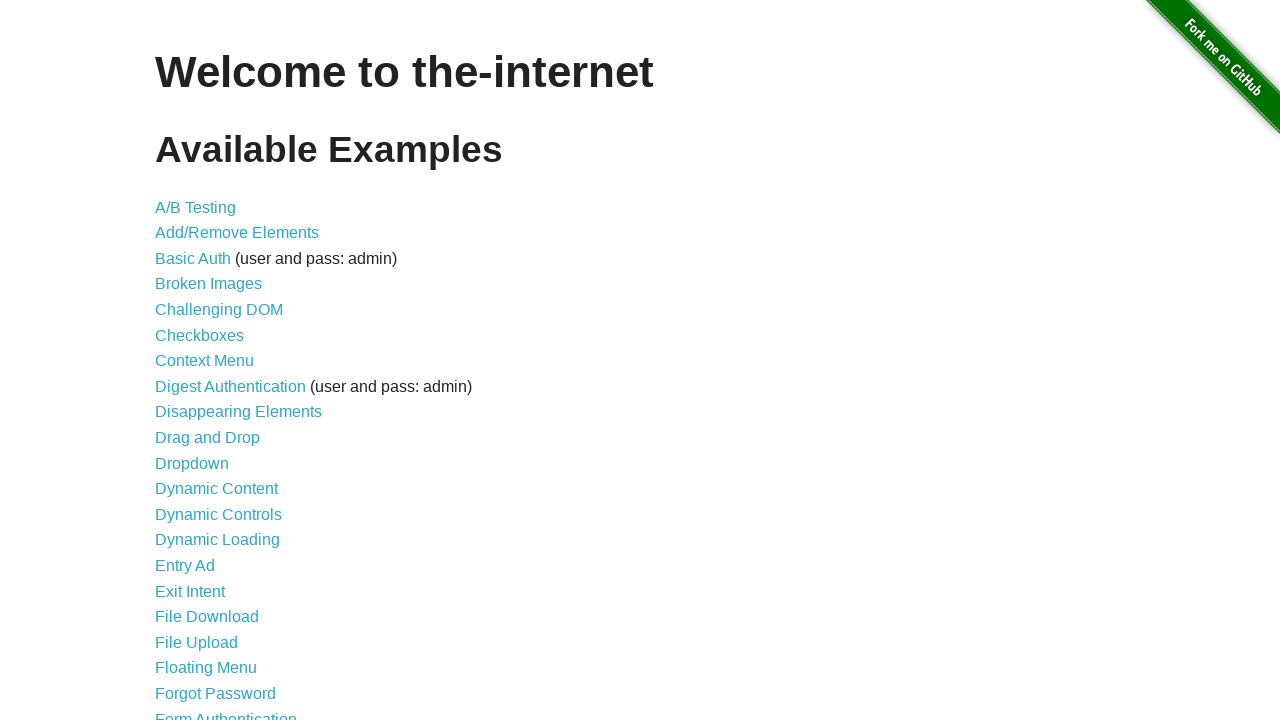

Navigated to A/B test page
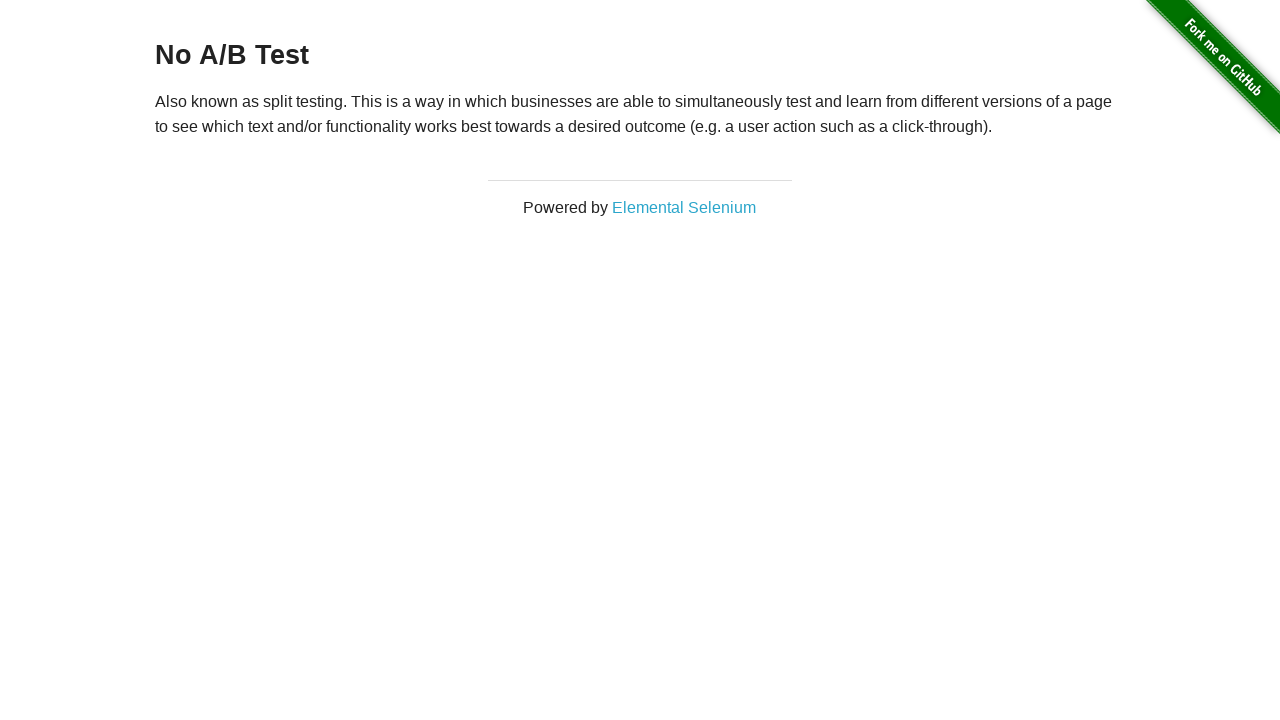

Retrieved heading text from page
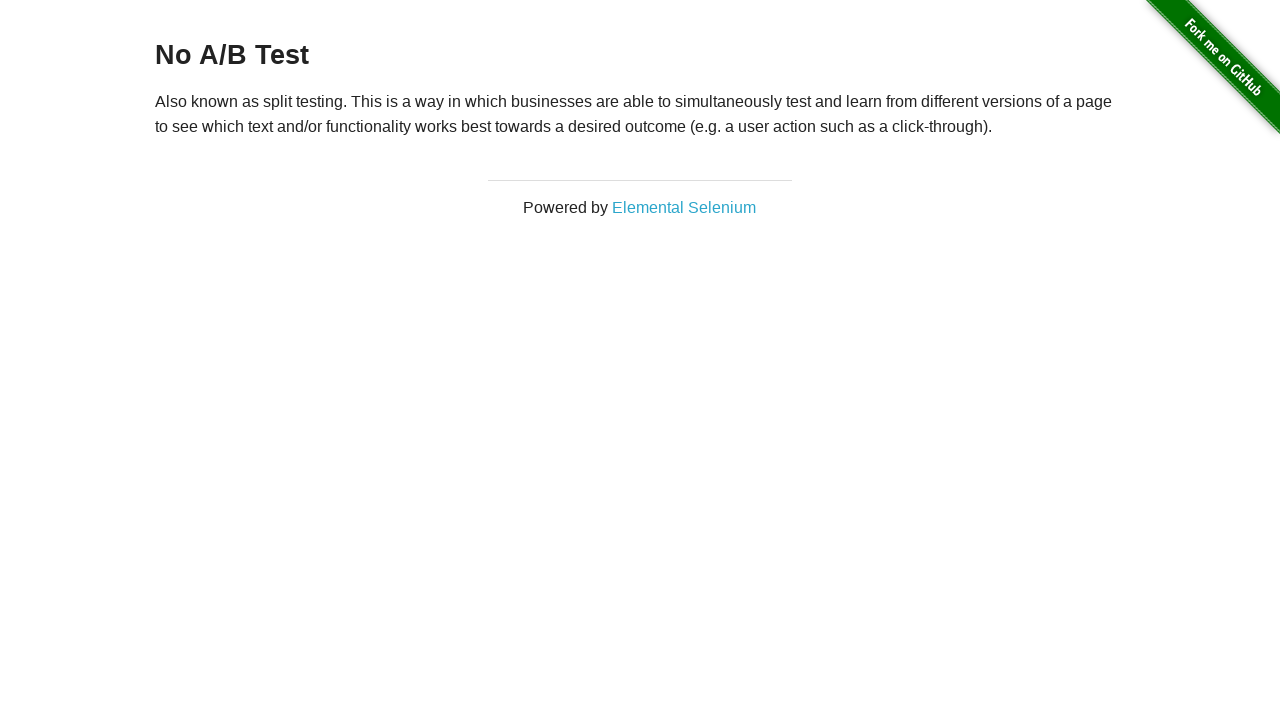

Verified heading shows 'No A/B Test' - opt-out cookie is working
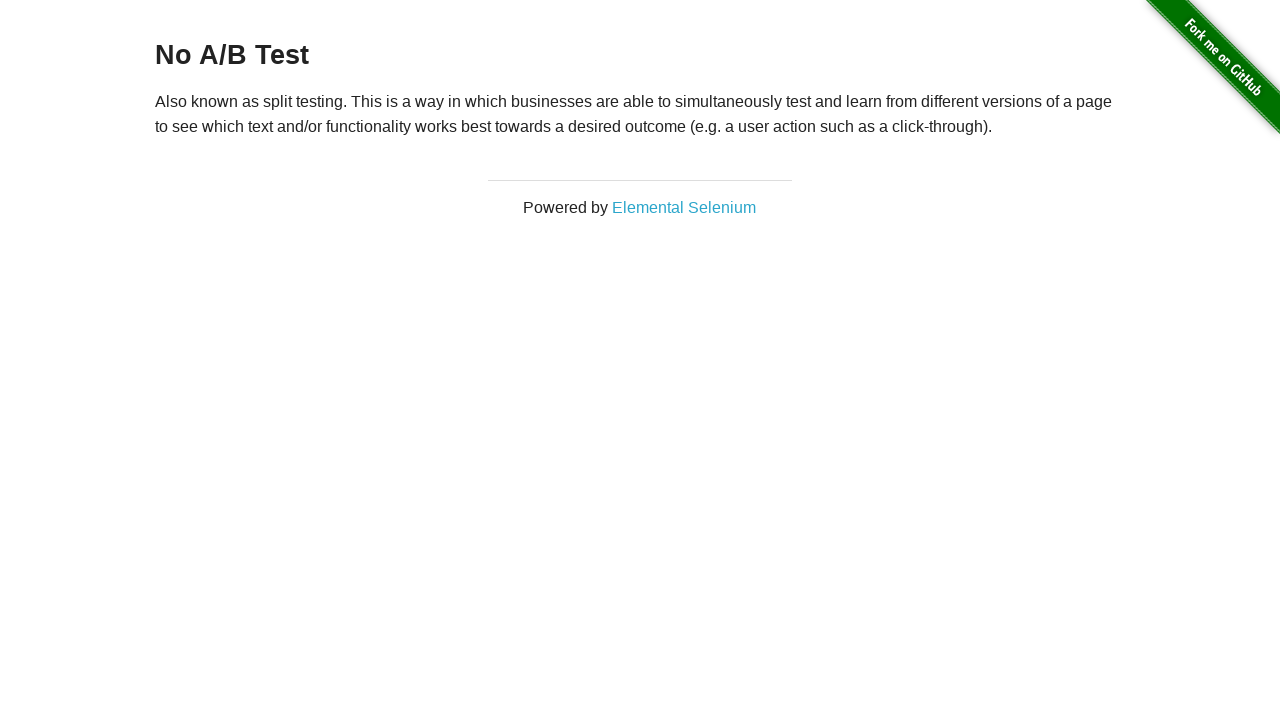

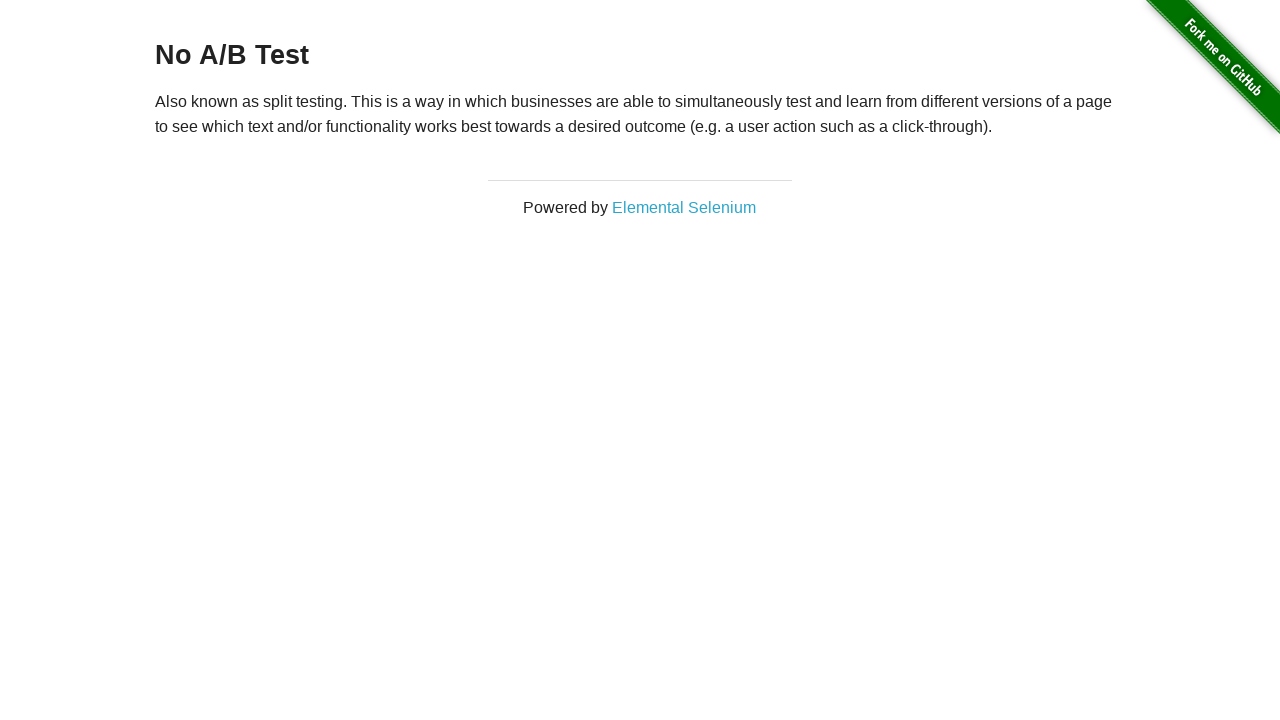